Navigates to the Redis homepage and retrieves the page title

Starting URL: https://redis.com/

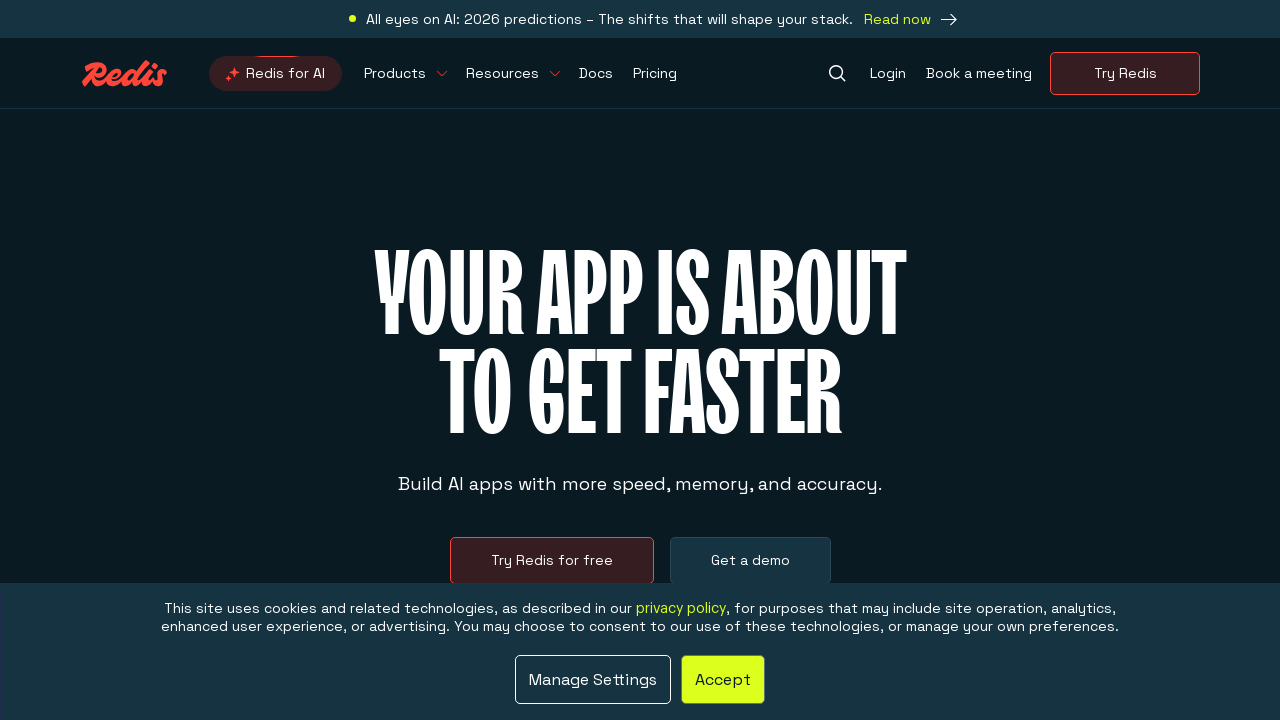

Navigated to Redis homepage at https://redis.com/
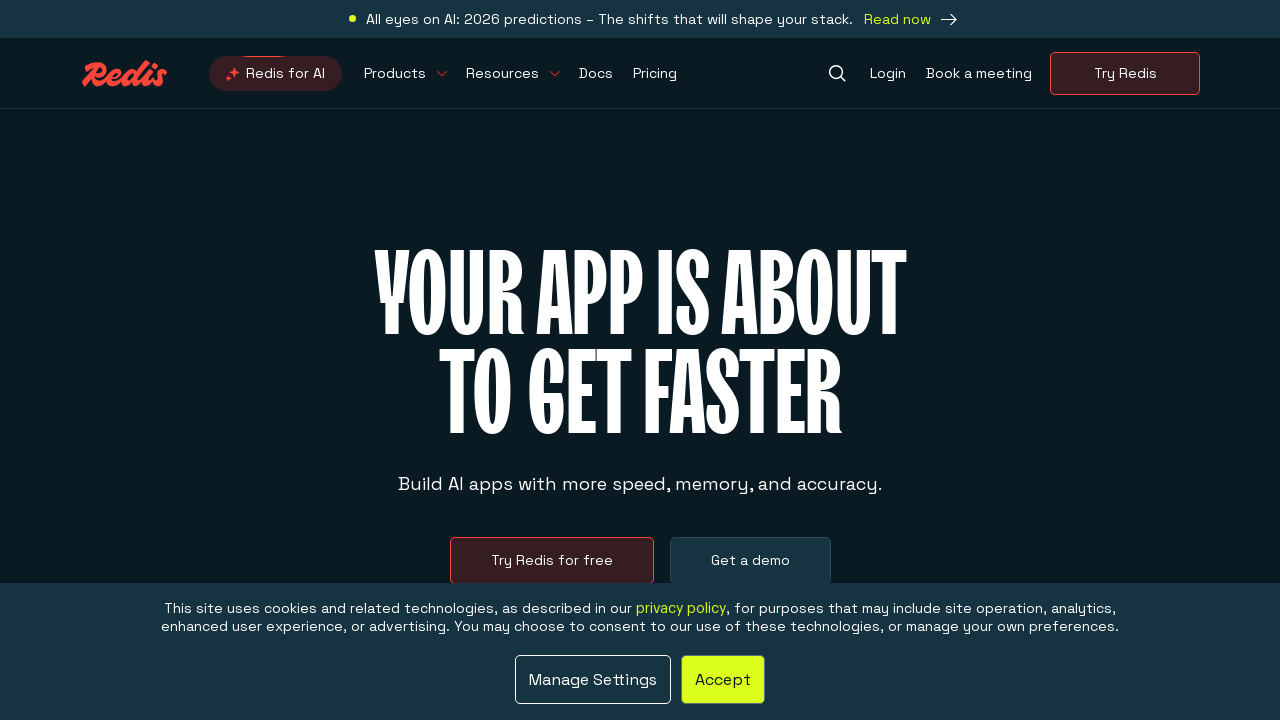

Page DOM content loaded
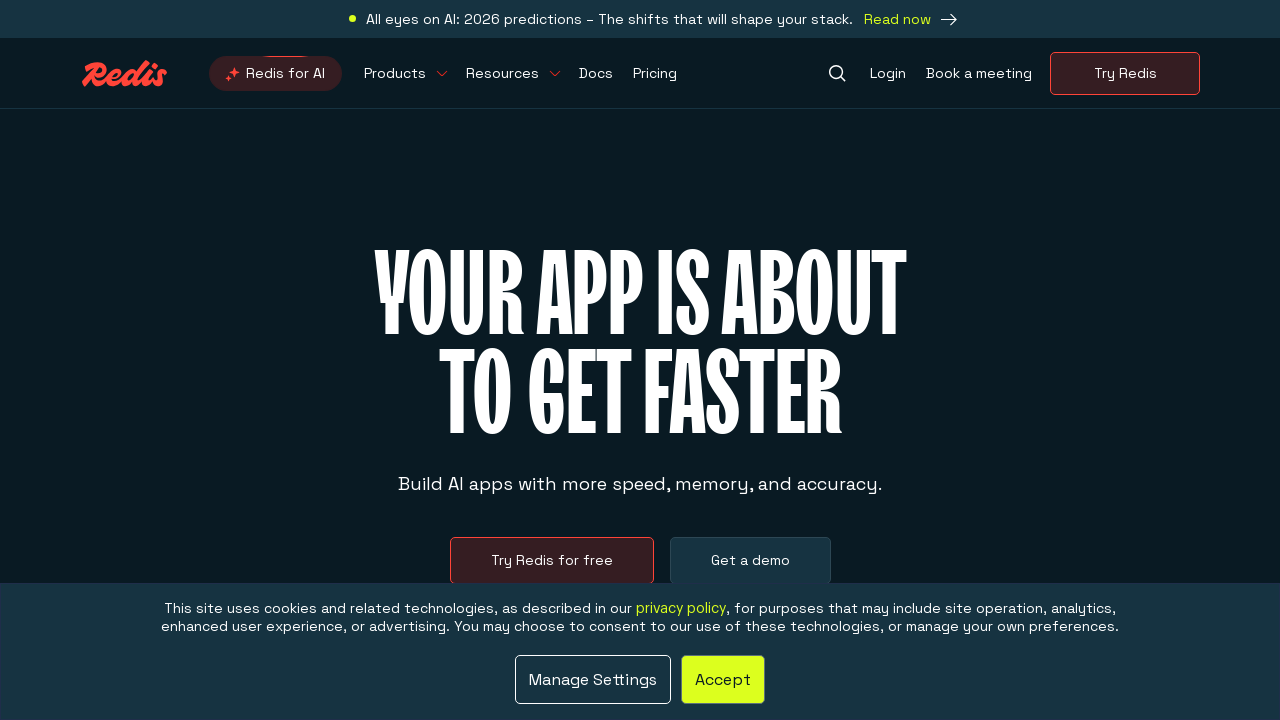

Retrieved page title: Redis - The Real-time Data Platform
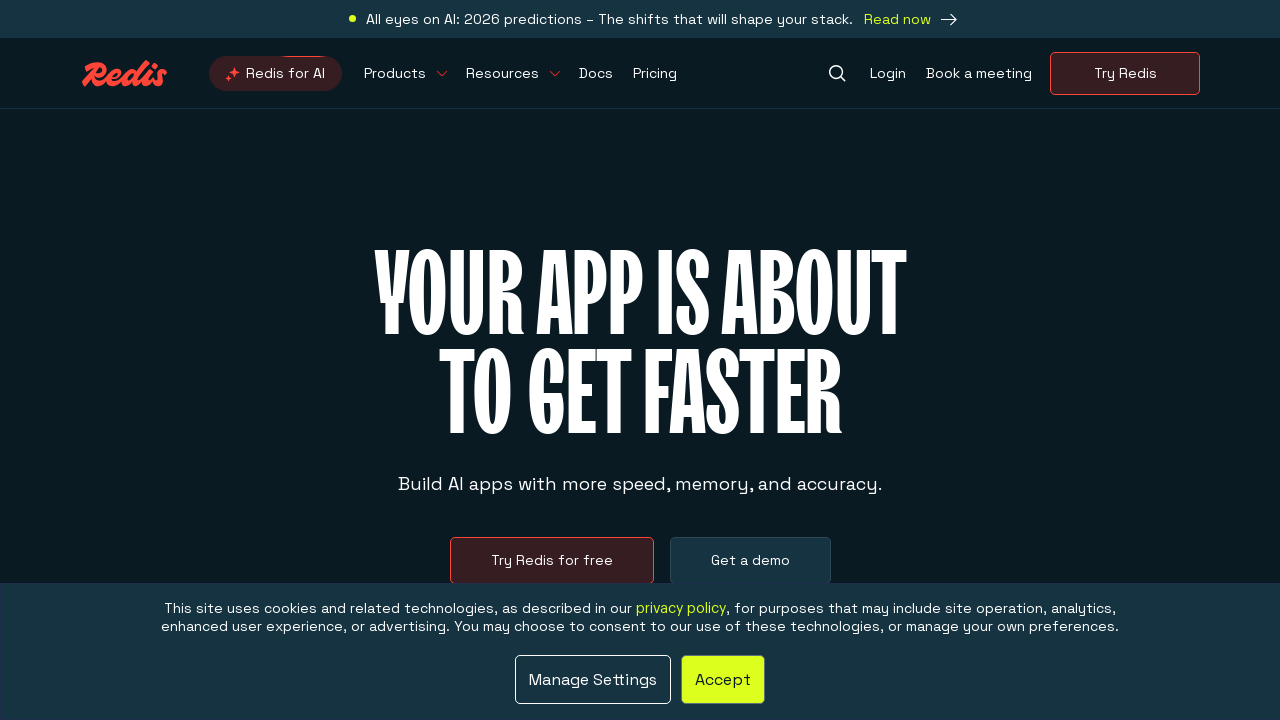

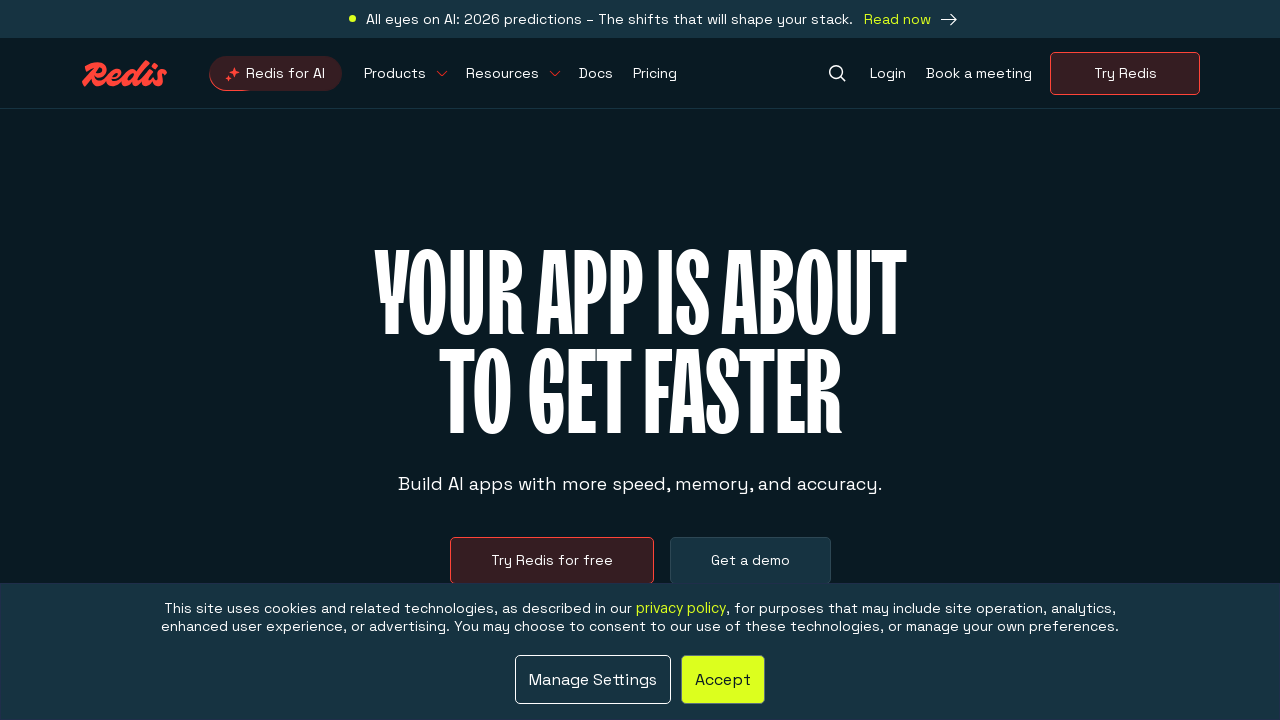